Tests window handling functionality by clicking a link that opens a new window and switching to it

Starting URL: http://the-internet.herokuapp.com/windows

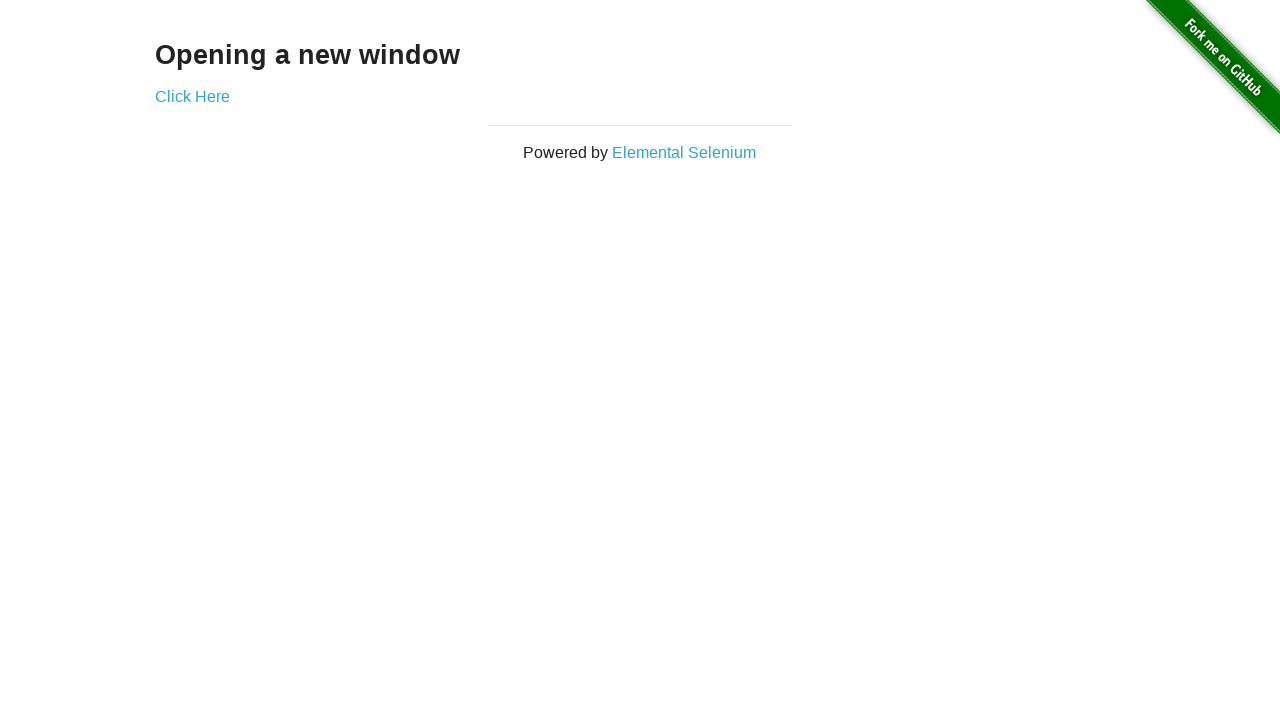

Clicked 'Click Here' link to open new window at (192, 96) on text=Click Here
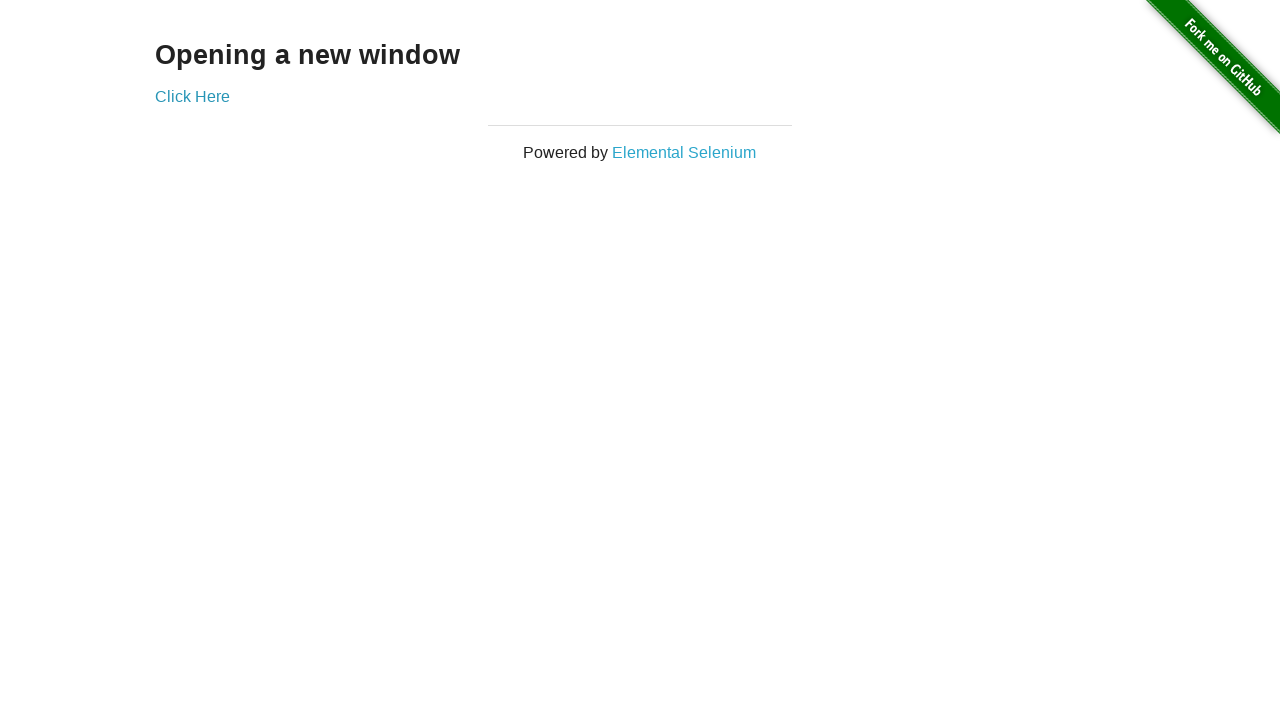

New window opened and captured
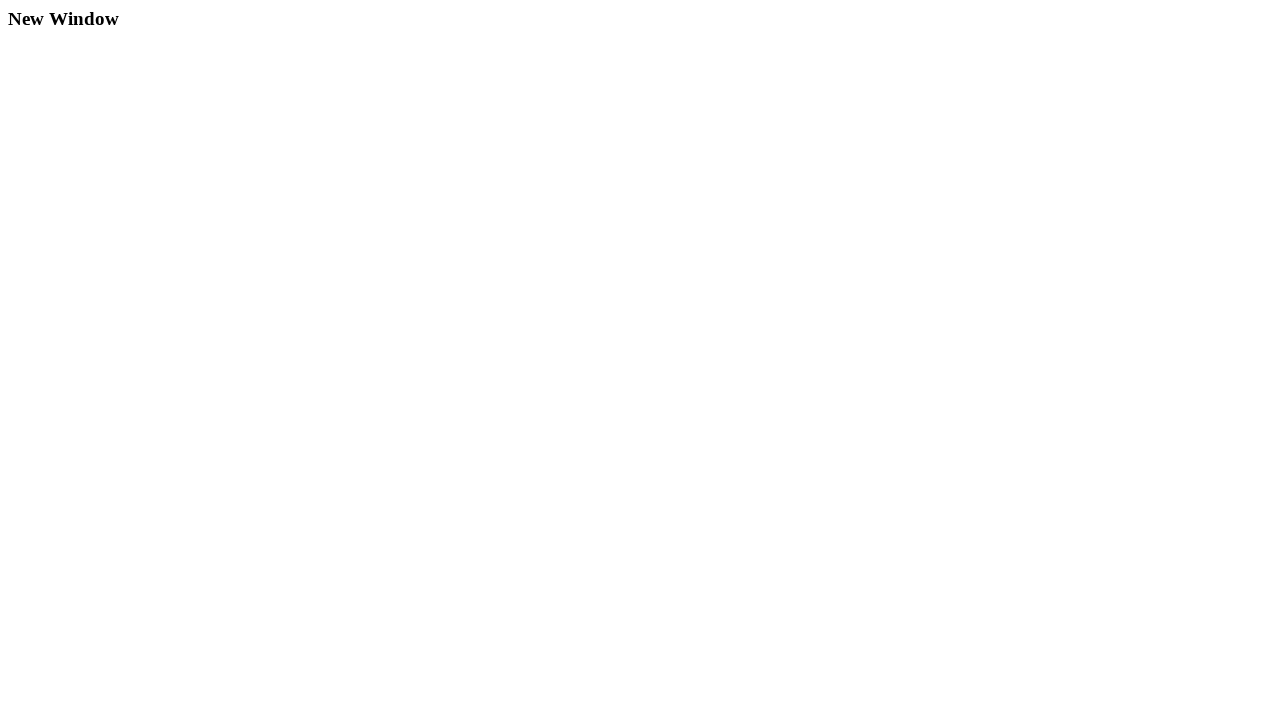

Waited for .example element to load in new window
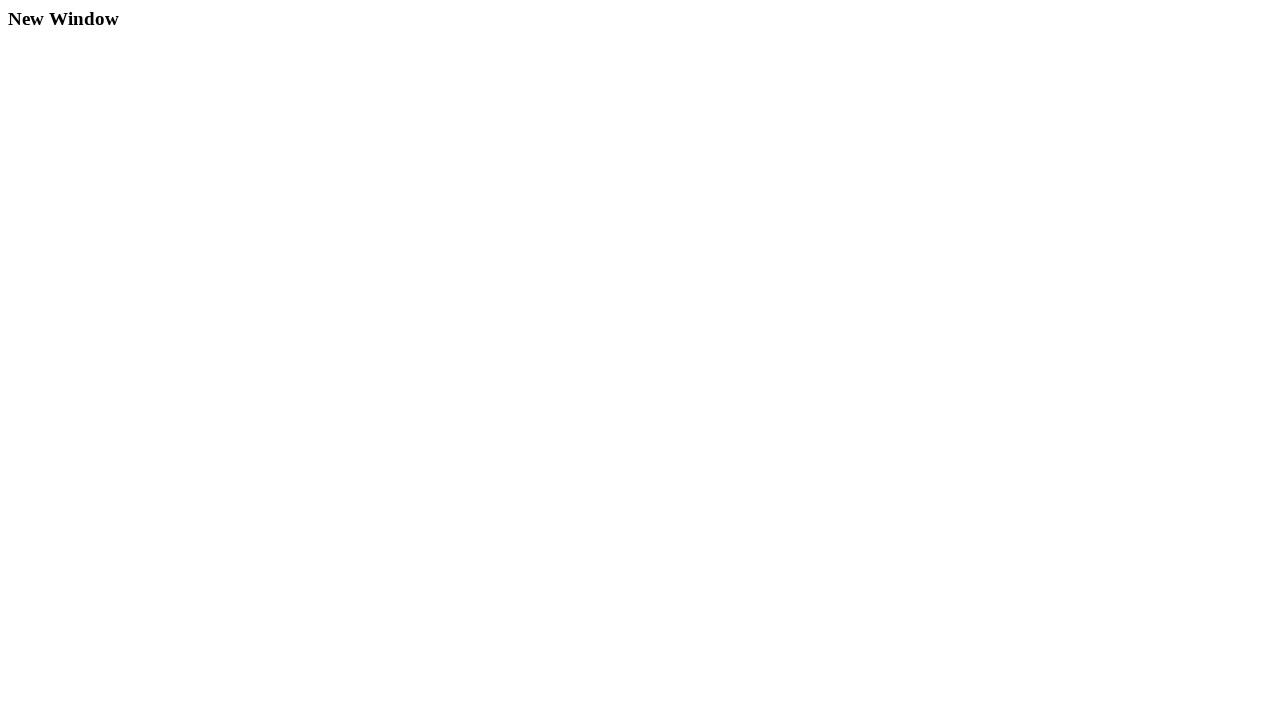

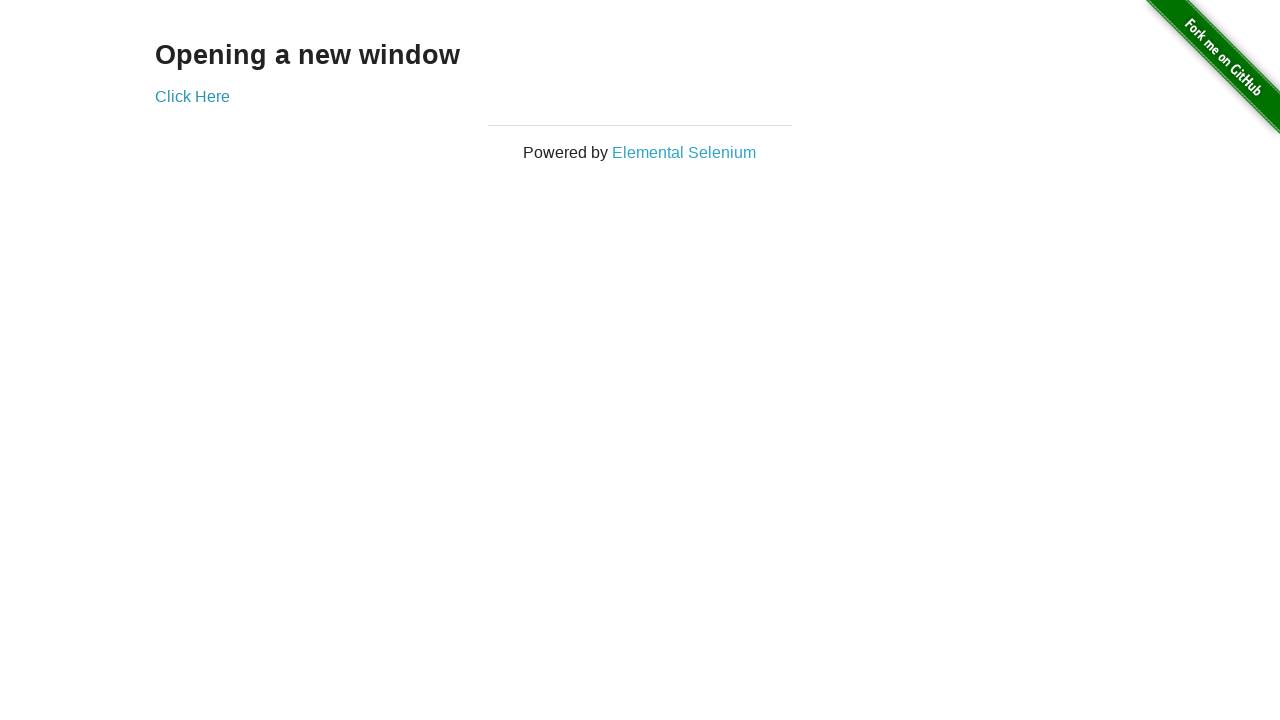